Tests three different button click interactions on a demo page: single click, double click, and right-click (context click) on separate buttons.

Starting URL: https://demoqa.com/buttons

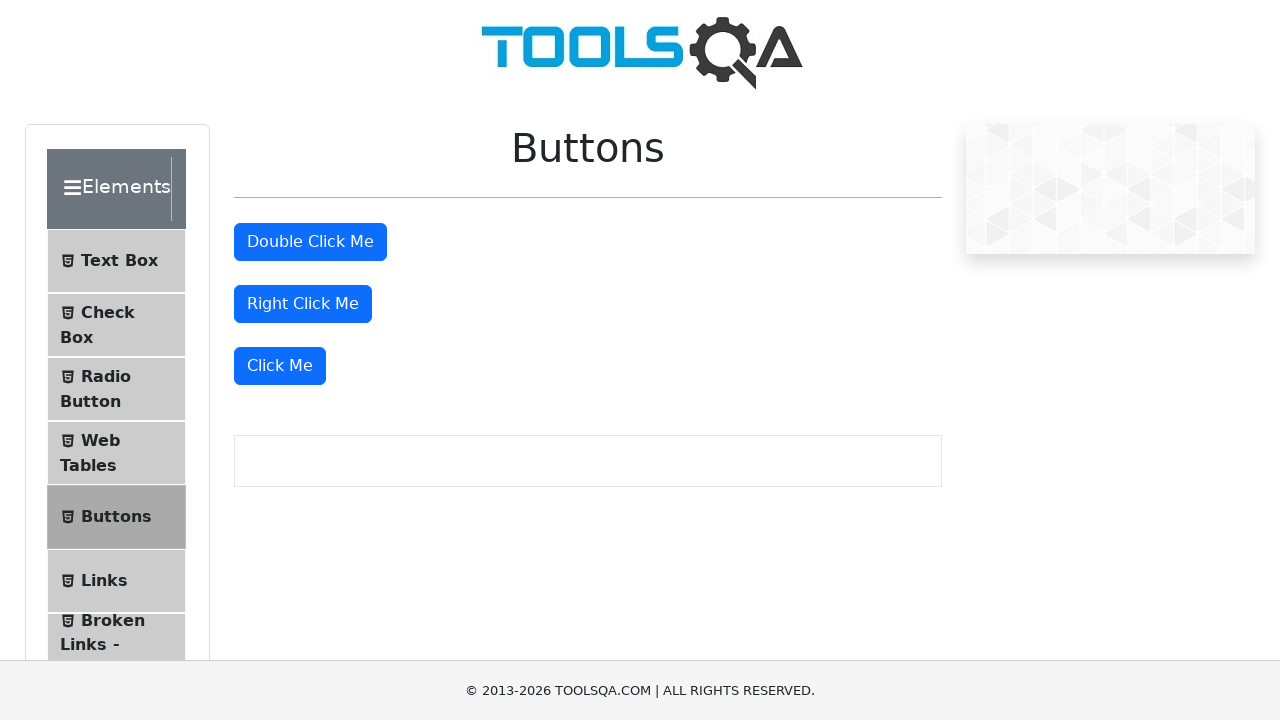

Clicked the 'Click Me' button for single click interaction at (280, 366) on xpath=//button[text()='Click Me']
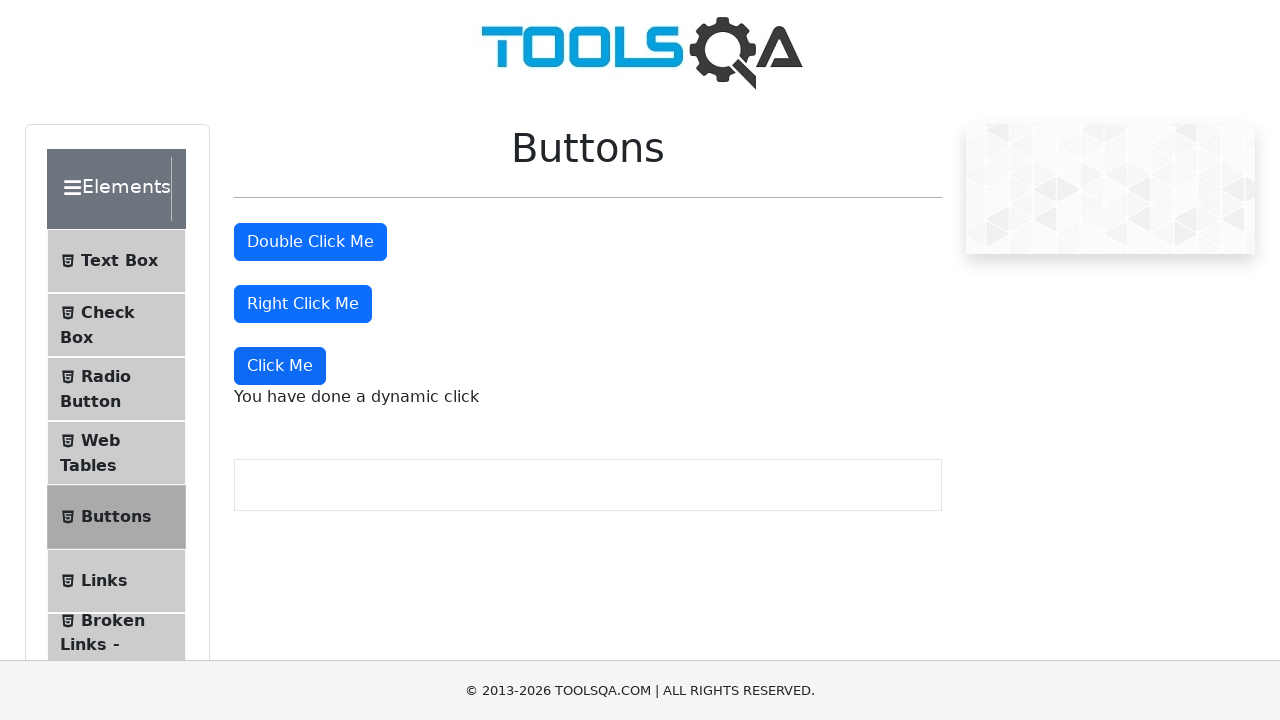

Double-clicked the 'Double Click Me' button at (310, 242) on xpath=//button[text()='Double Click Me']
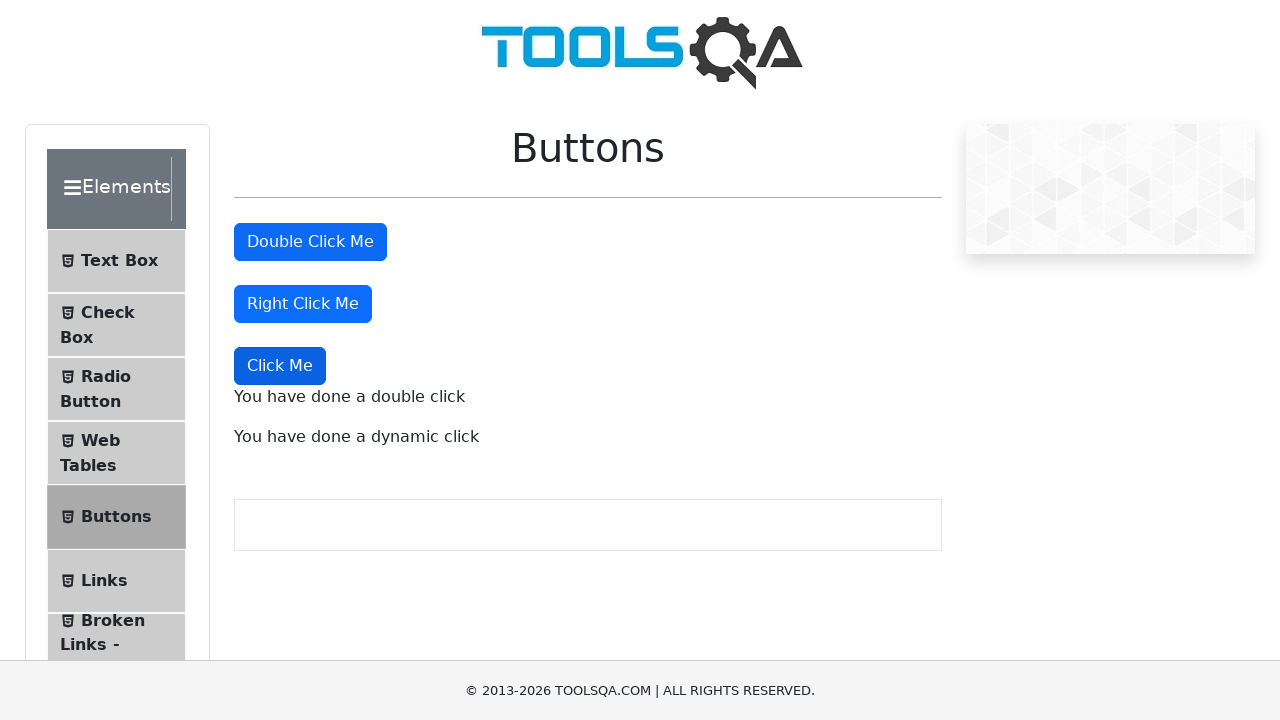

Right-clicked the 'Right Click Me' button for context click interaction at (303, 304) on //button[text()='Right Click Me']
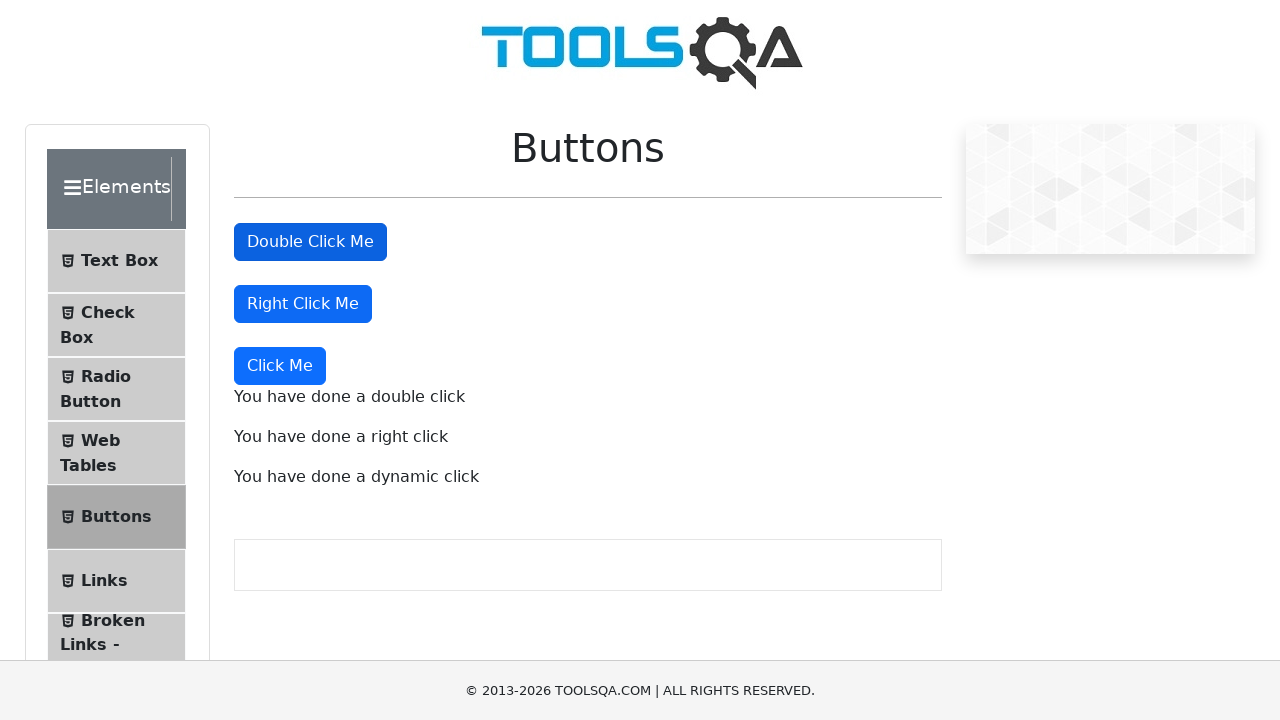

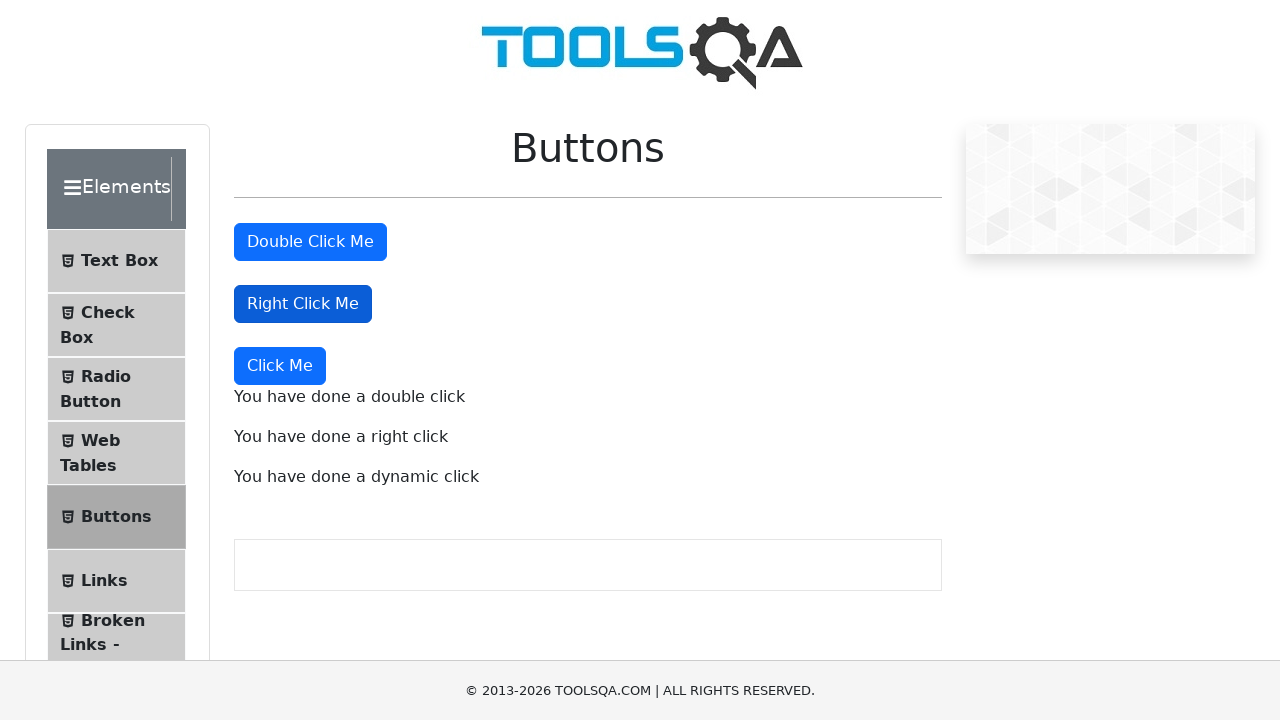